Tests adding multiple products to a shopping cart by searching through a product list and clicking the "Add to Cart" button for specified products (Musk Melon, Brocolli, Cucumber).

Starting URL: https://rahulshettyacademy.com/seleniumPractise/#/

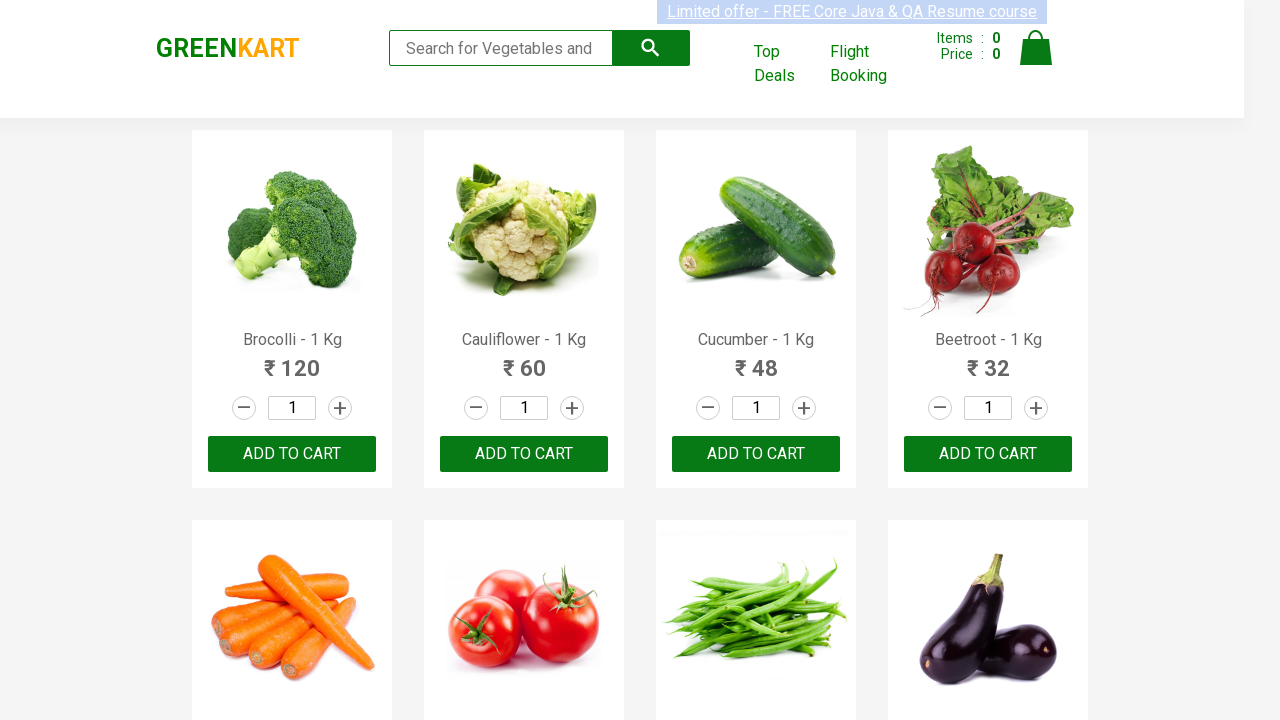

Waited for product list to load
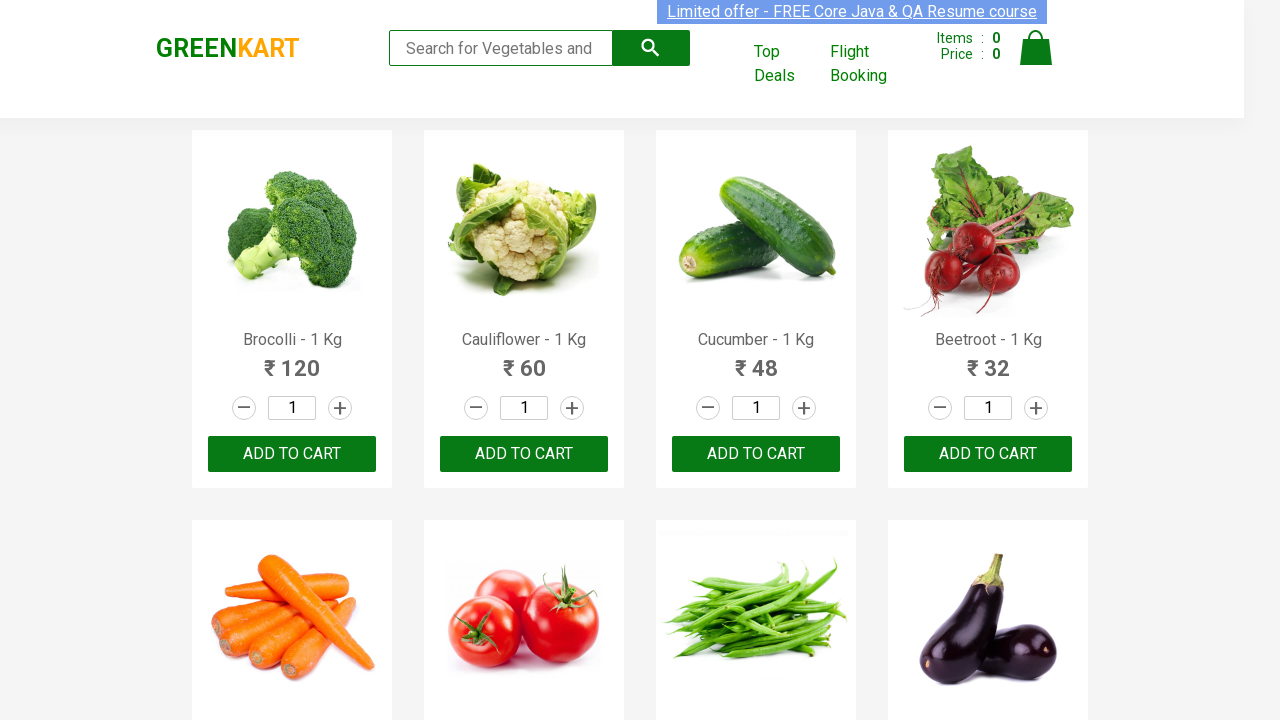

Retrieved all product elements from the page
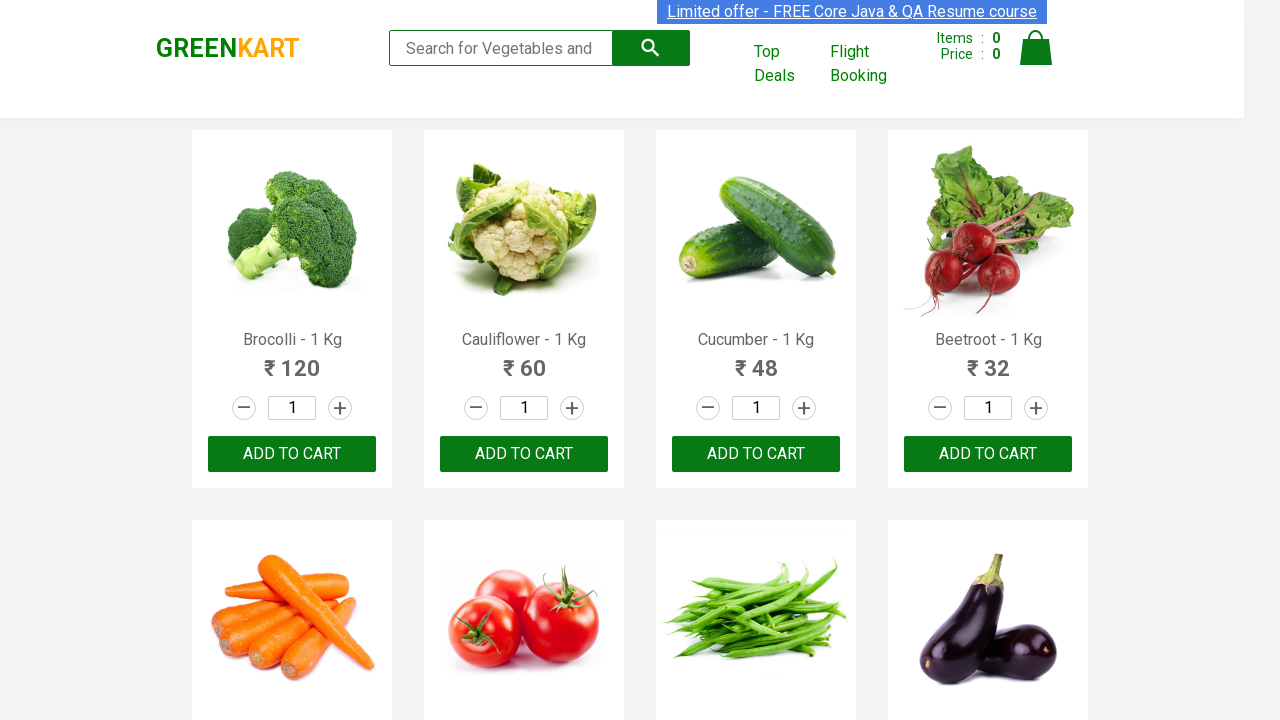

Clicked 'Add to Cart' button for Brocolli at (292, 454) on div.product-action button >> nth=0
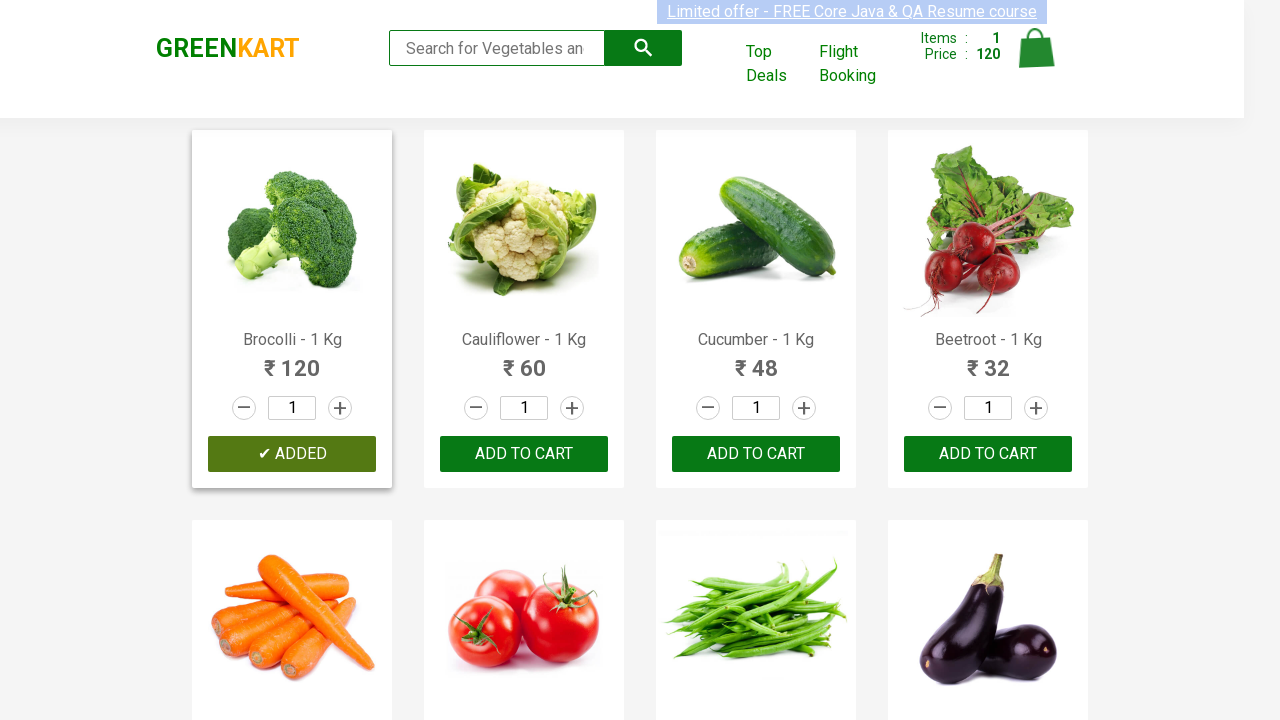

Clicked 'Add to Cart' button for Cucumber at (756, 454) on div.product-action button >> nth=2
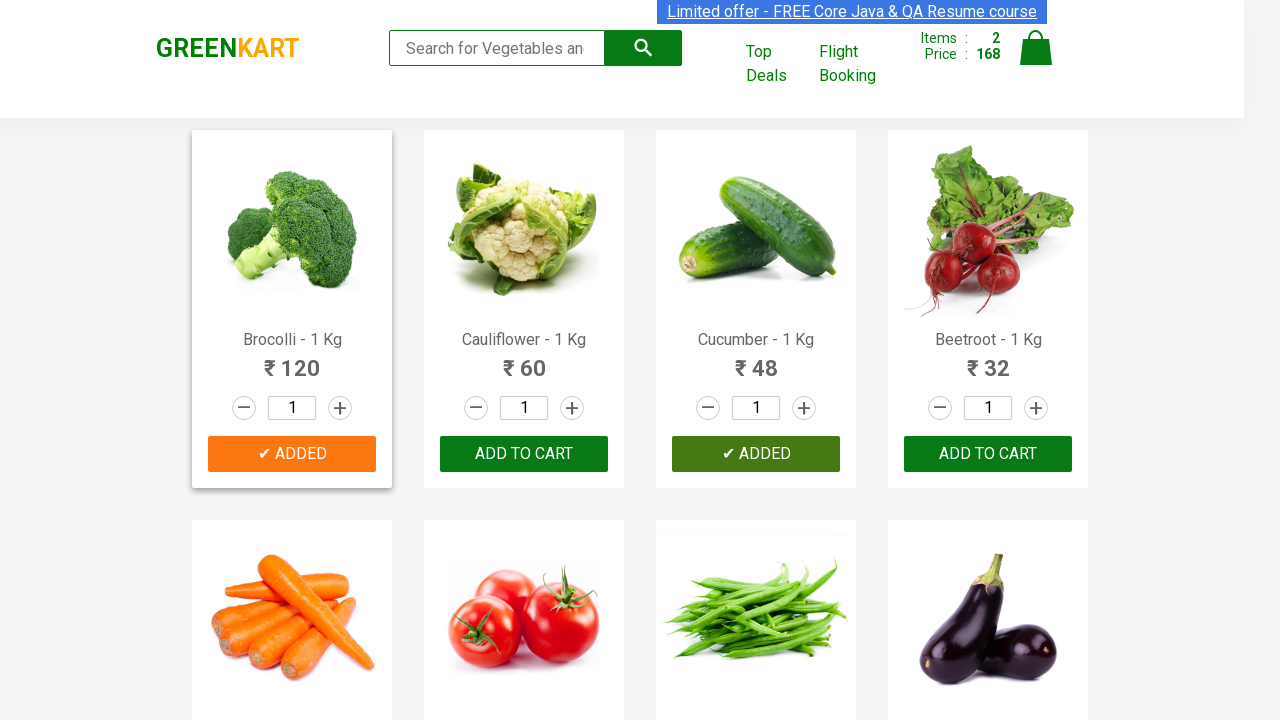

Clicked 'Add to Cart' button for Musk Melon at (756, 360) on div.product-action button >> nth=18
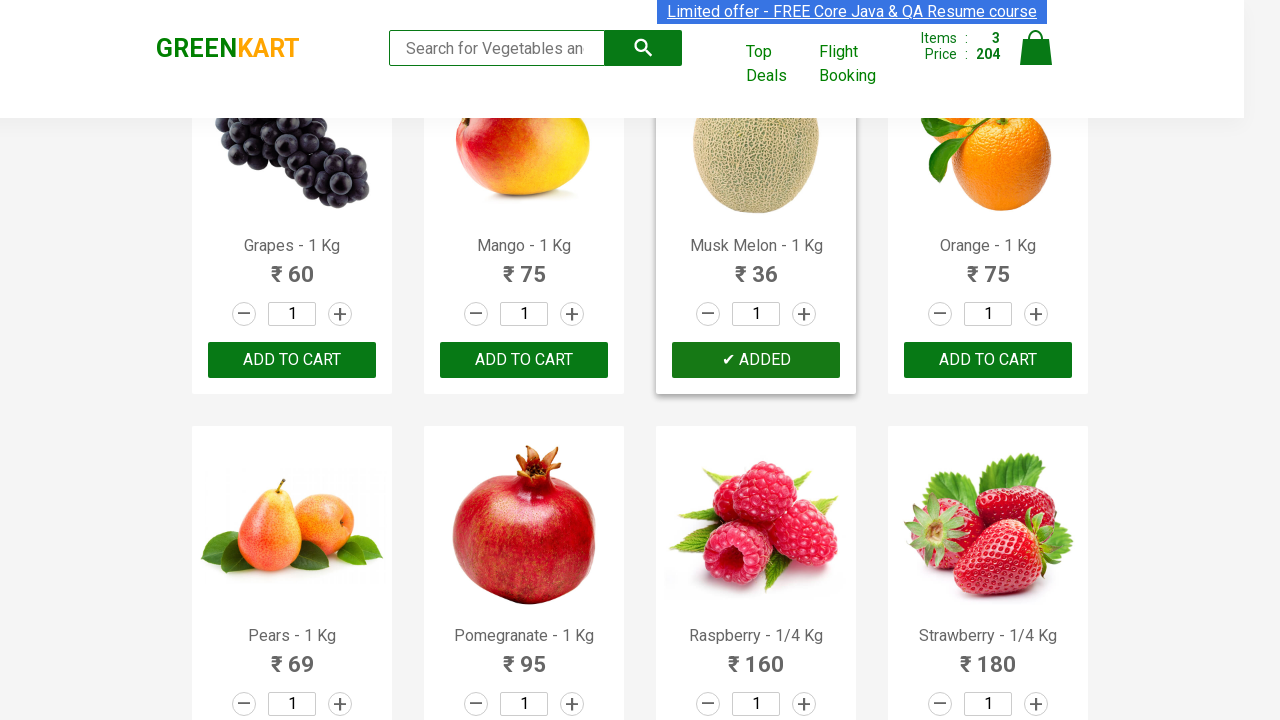

Verified cart icon is visible after adding products
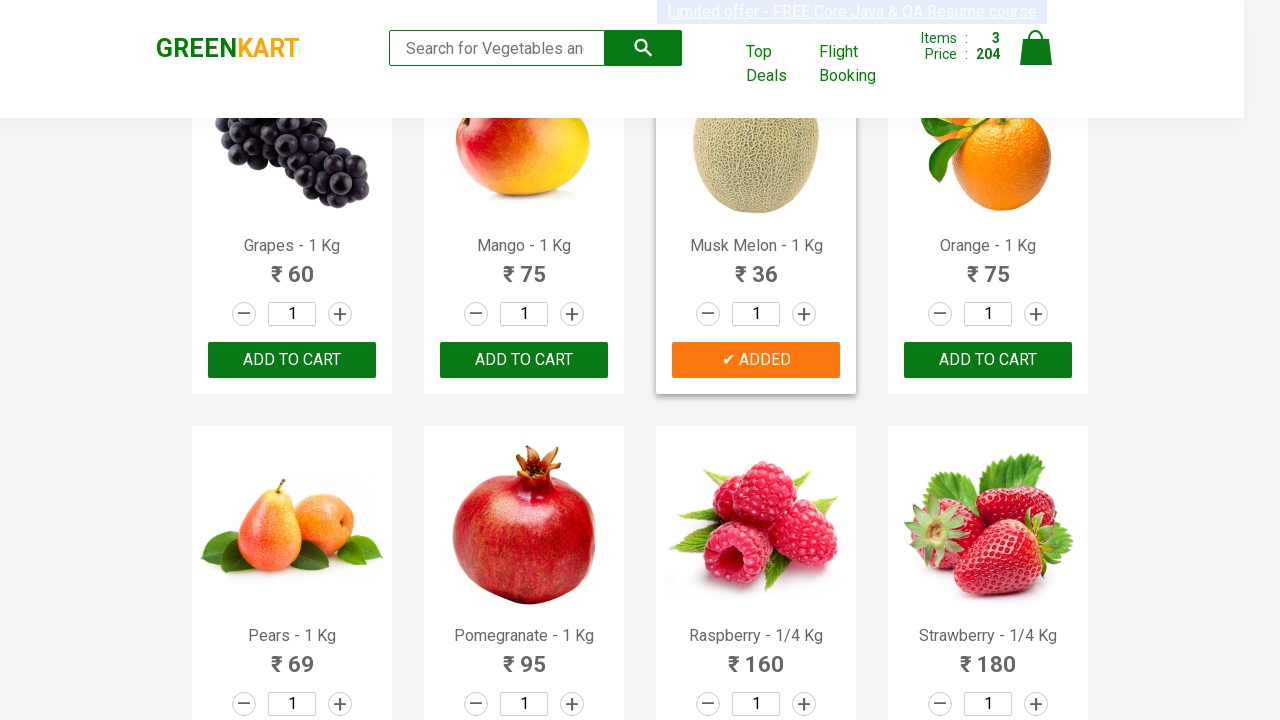

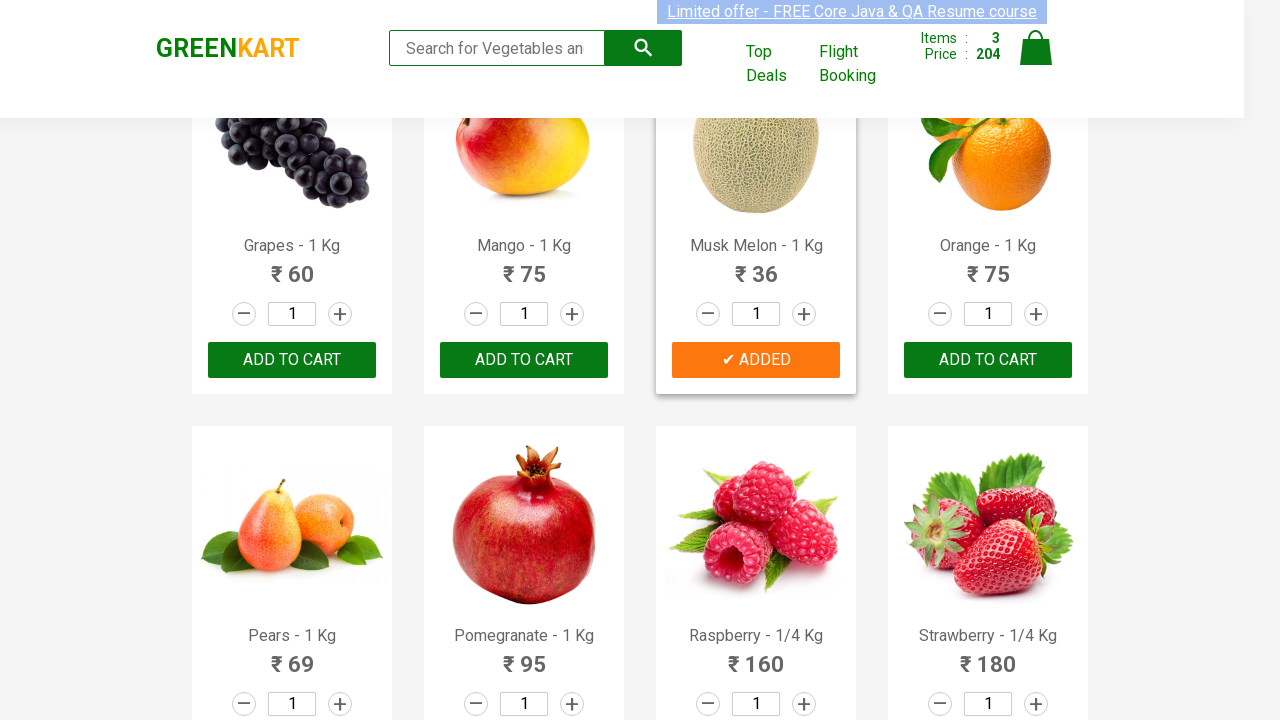